Tests file upload functionality by uploading a file to a file input element and then deselecting/clearing the uploaded file.

Starting URL: https://davidwalsh.name/demo/multiple-file-upload.php

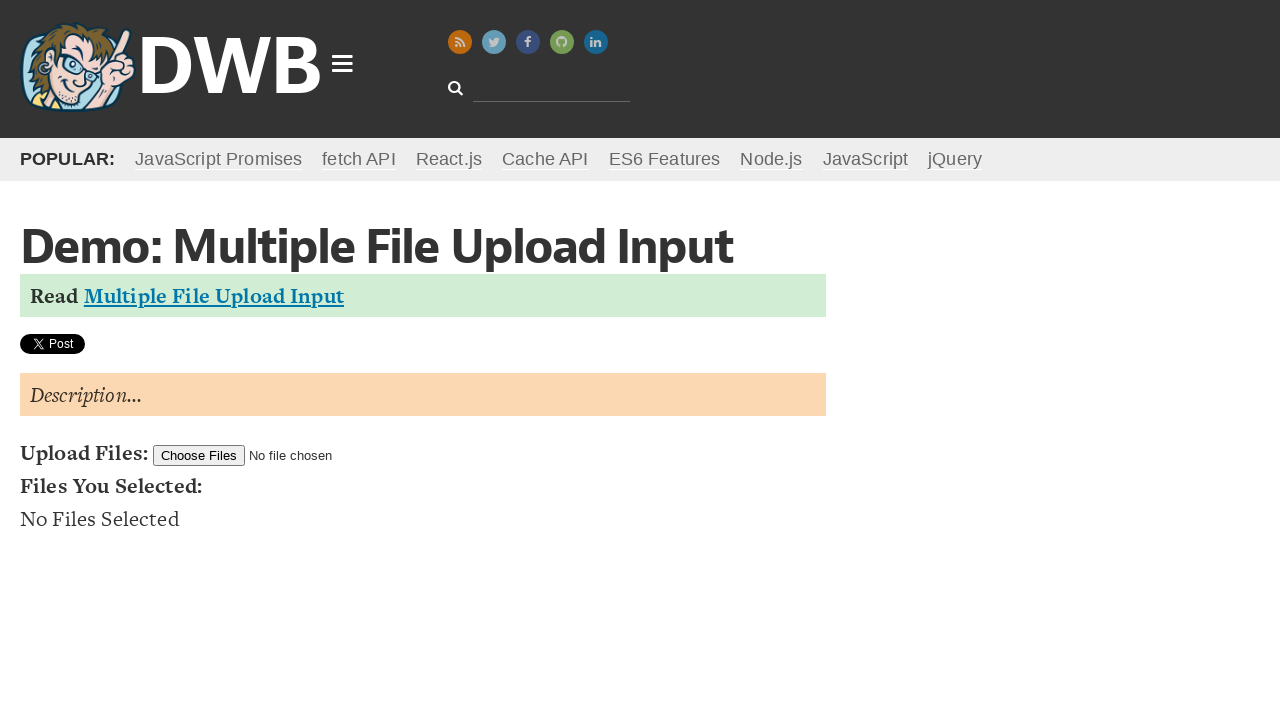

Created temporary test file for upload
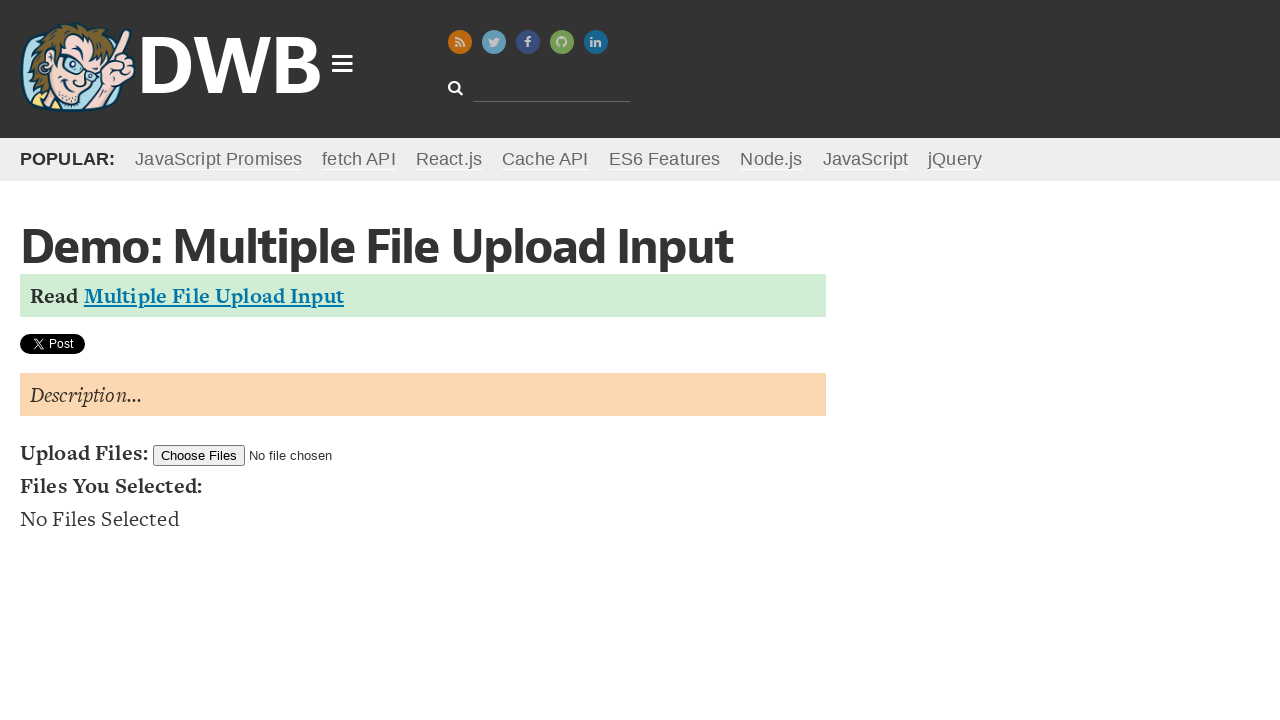

Uploaded test file to file input element
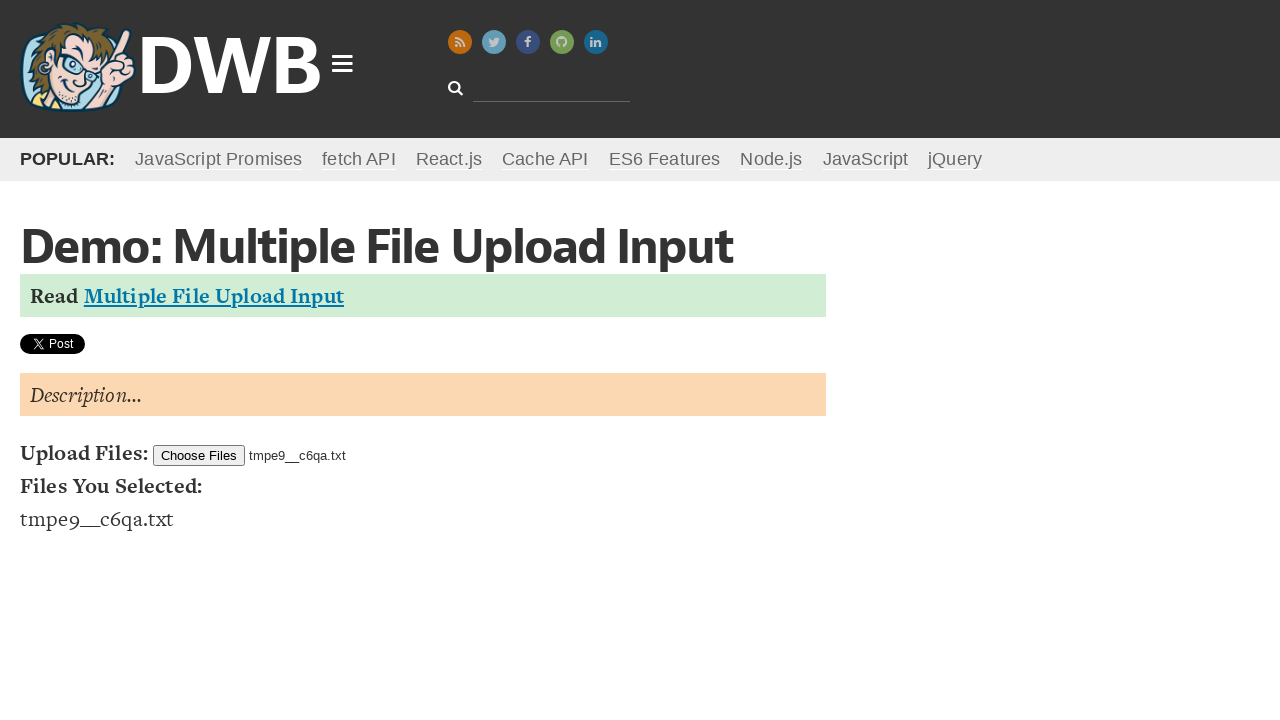

Waited 2 seconds to observe file upload
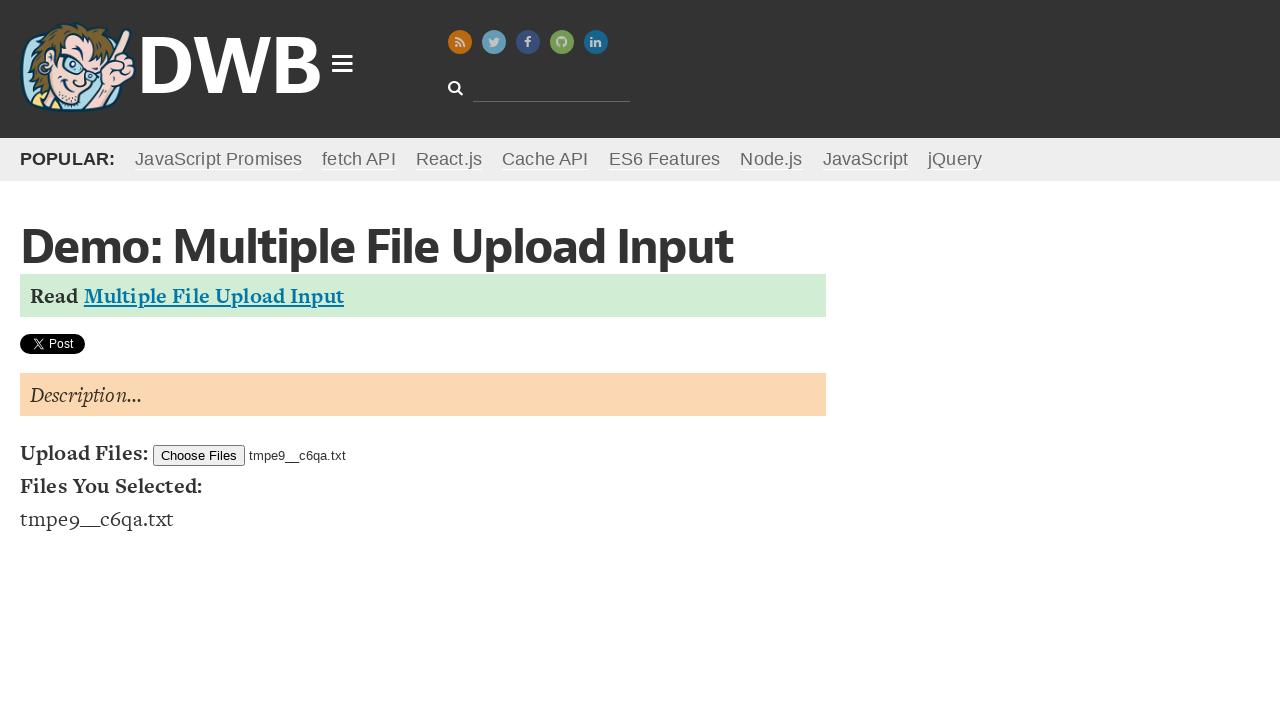

Cleared the uploaded file from input element
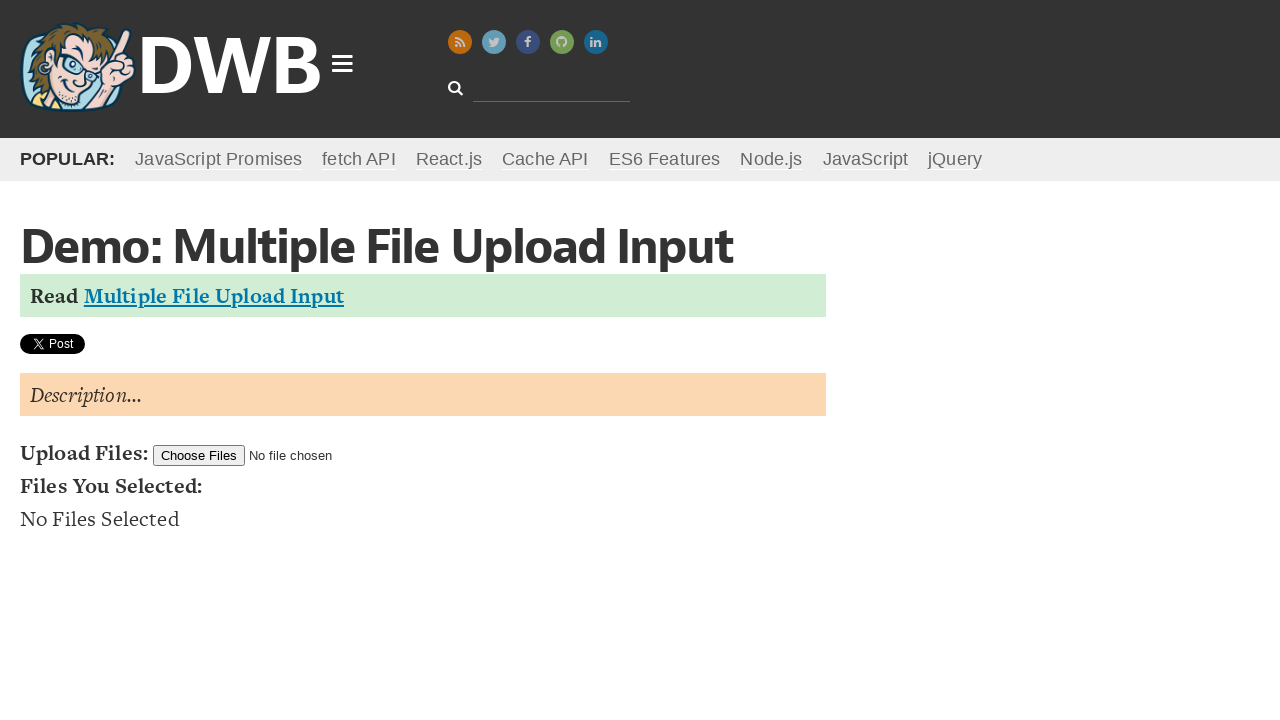

Waited 2 seconds to observe file deselection
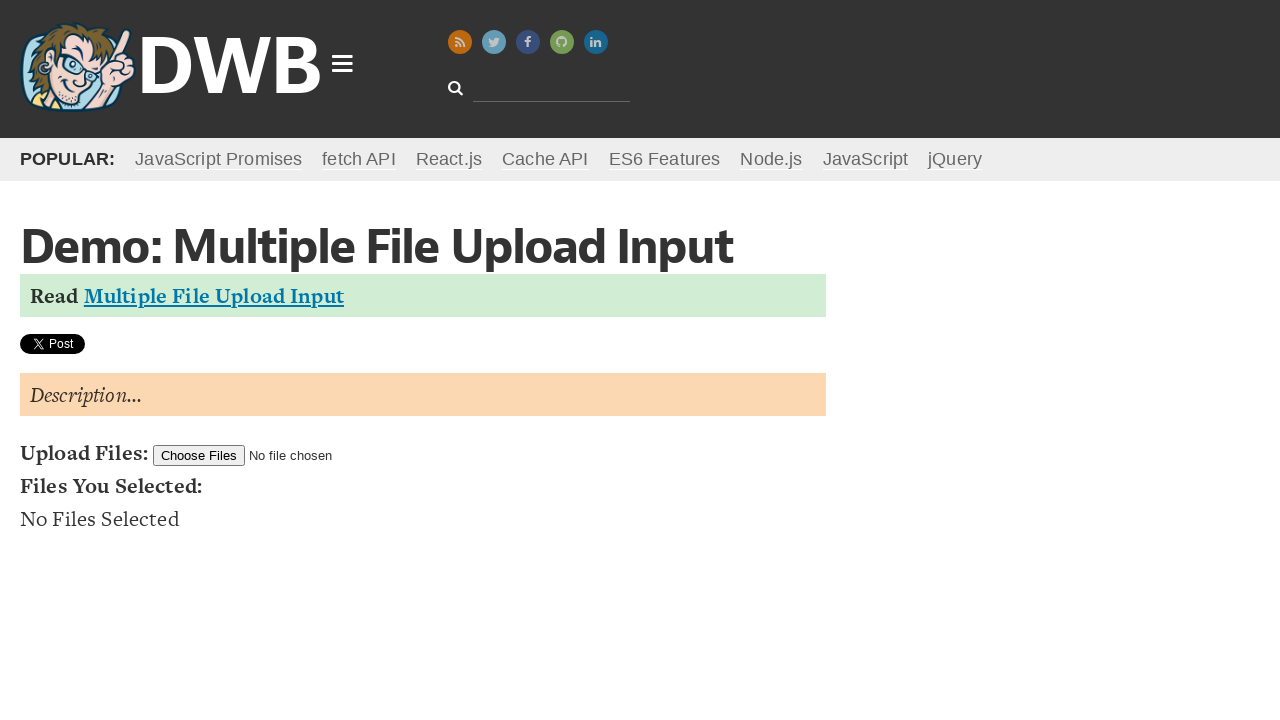

Cleaned up temporary test file
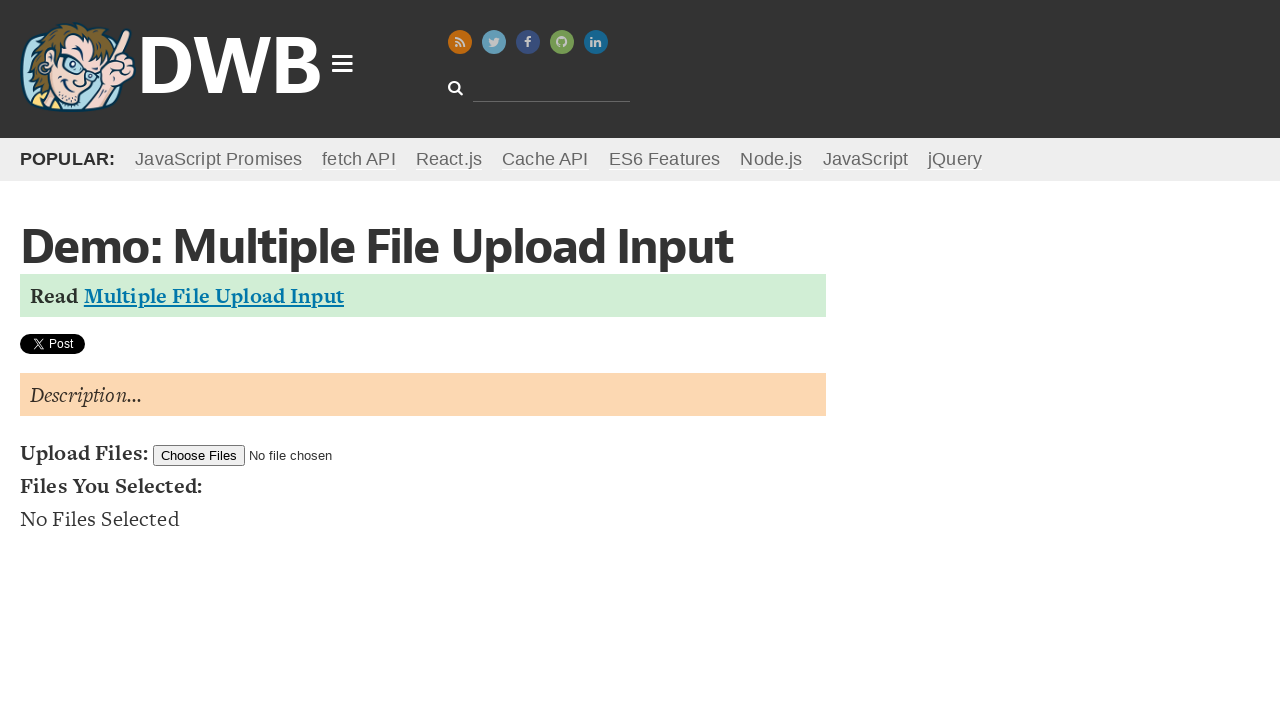

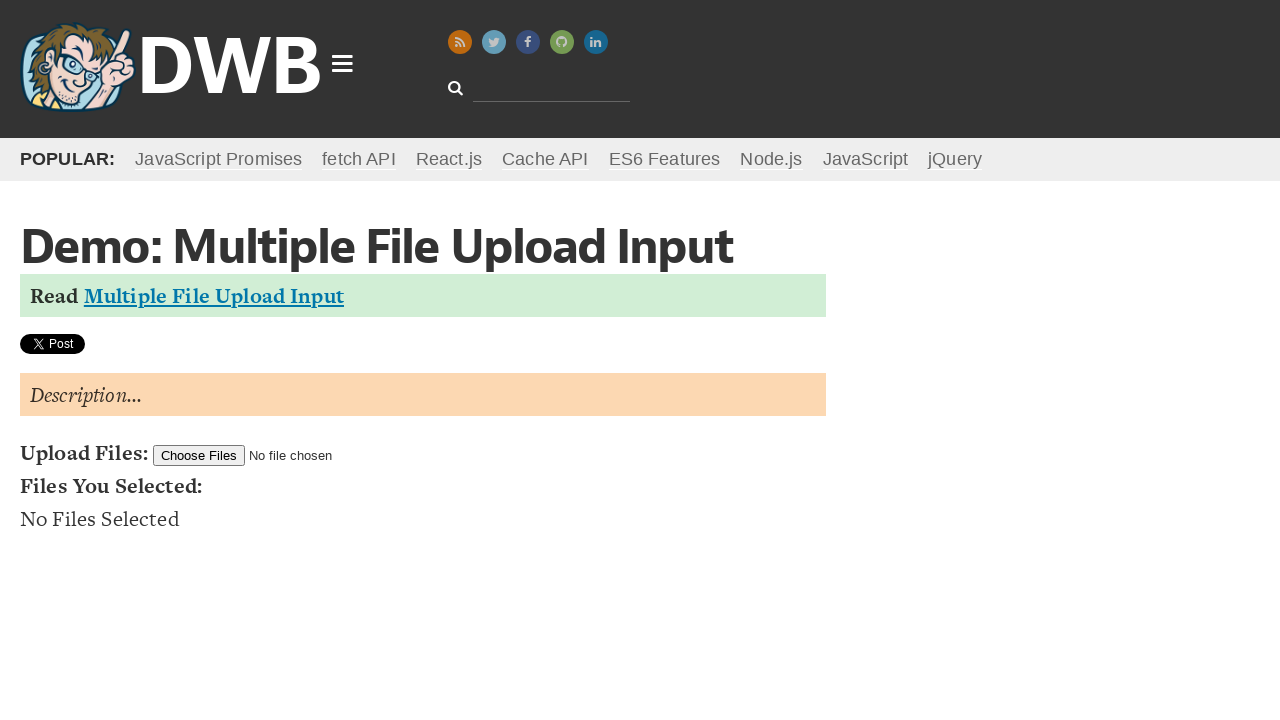